Tests JavaScript confirm alert handling by clicking a button to trigger the alert and accepting it

Starting URL: https://v1.training-support.net/selenium/javascript-alerts

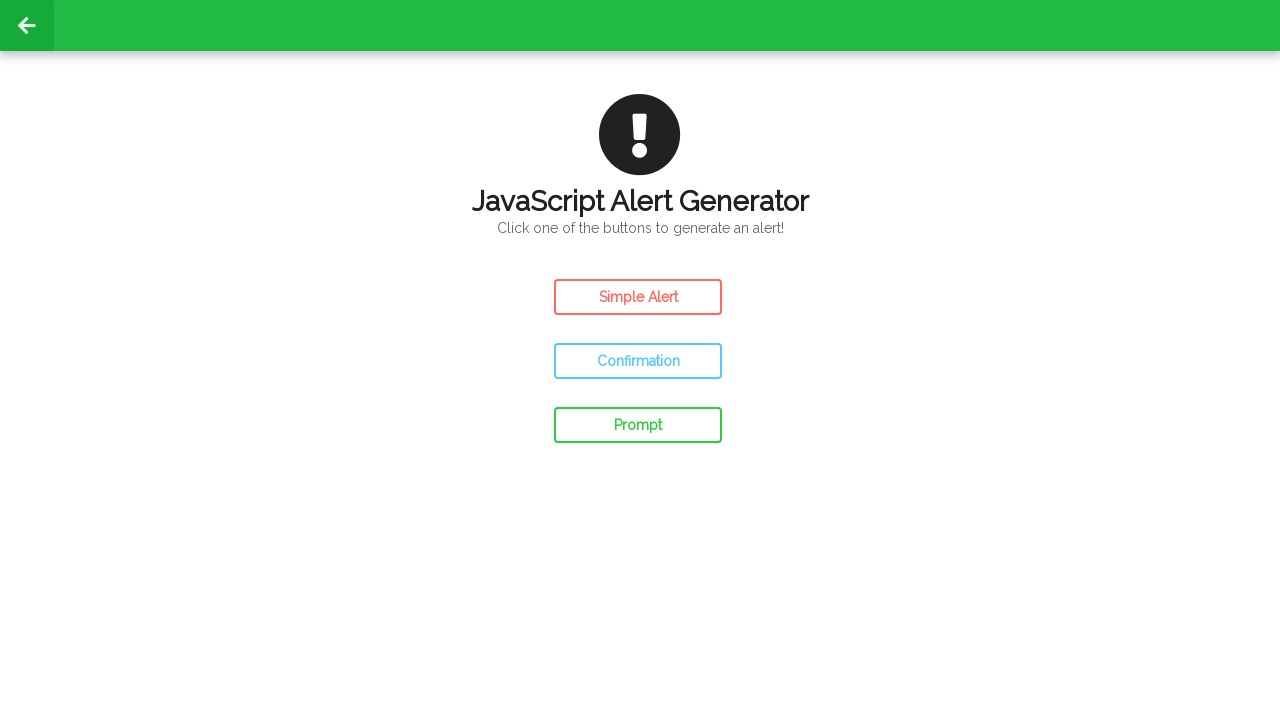

Set up dialog handler to accept confirm dialogs
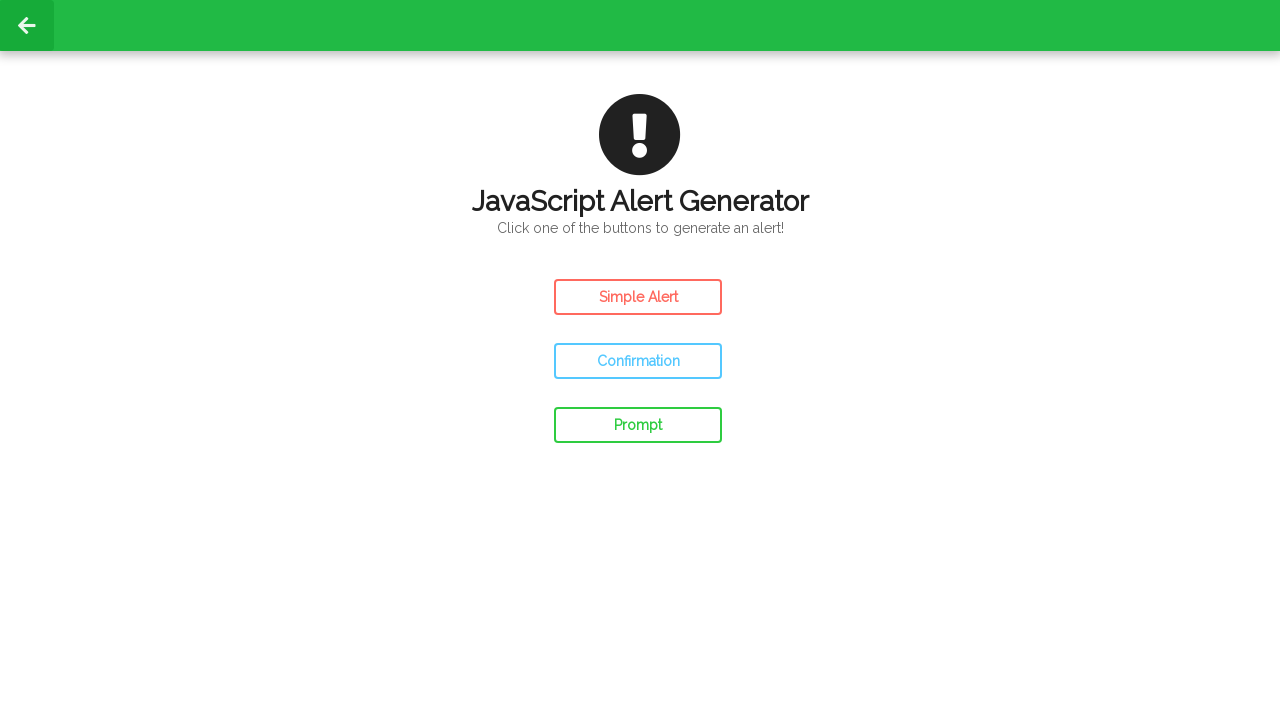

Clicked confirm button to trigger JavaScript alert at (638, 361) on #confirm
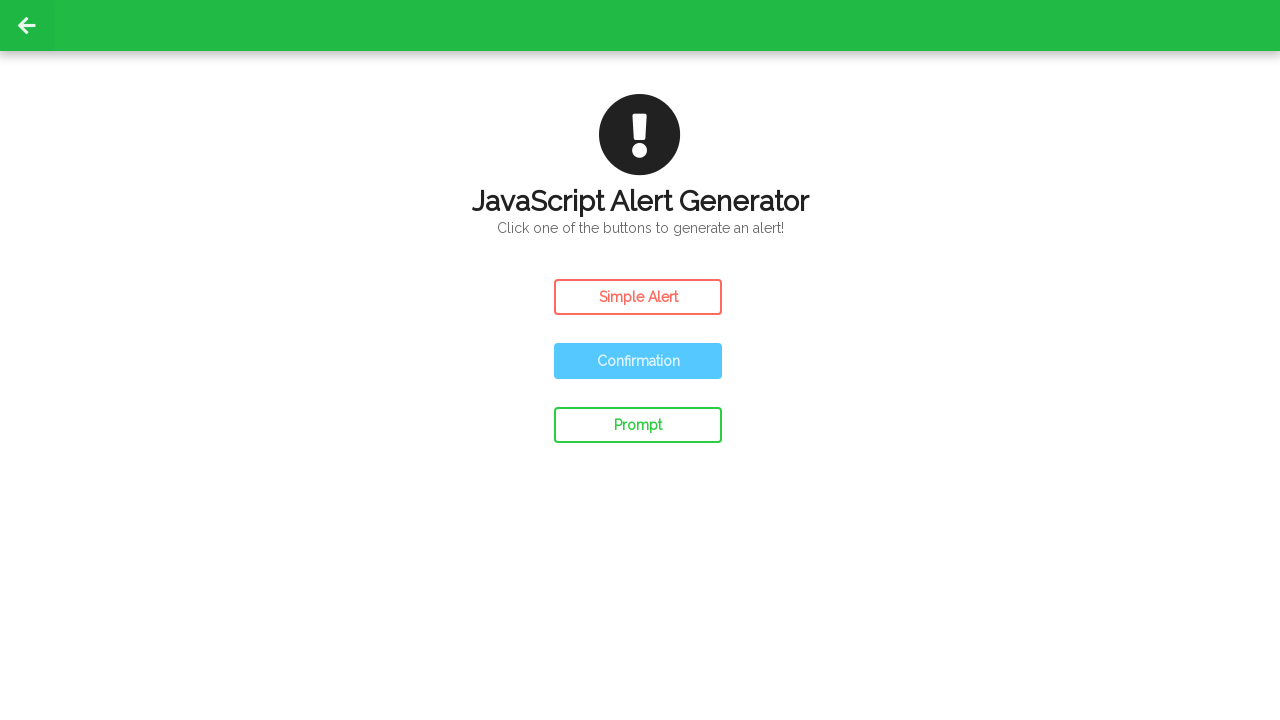

Waited for dialog interaction to complete
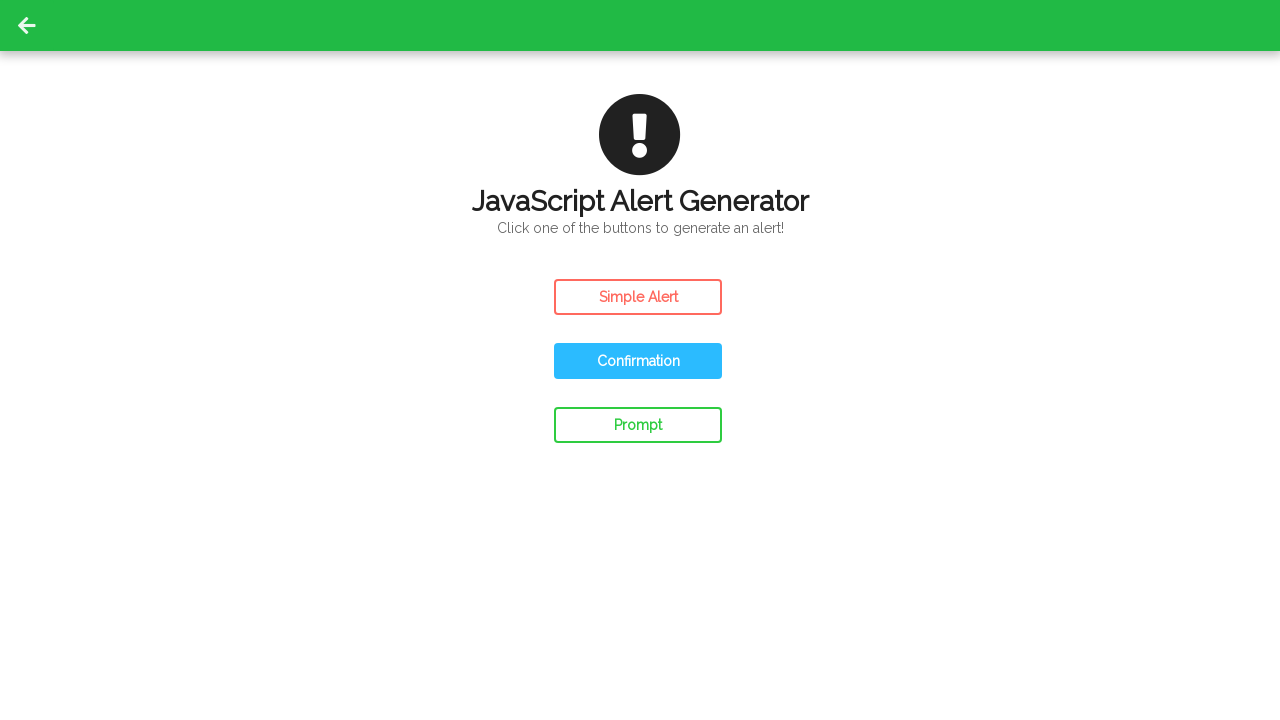

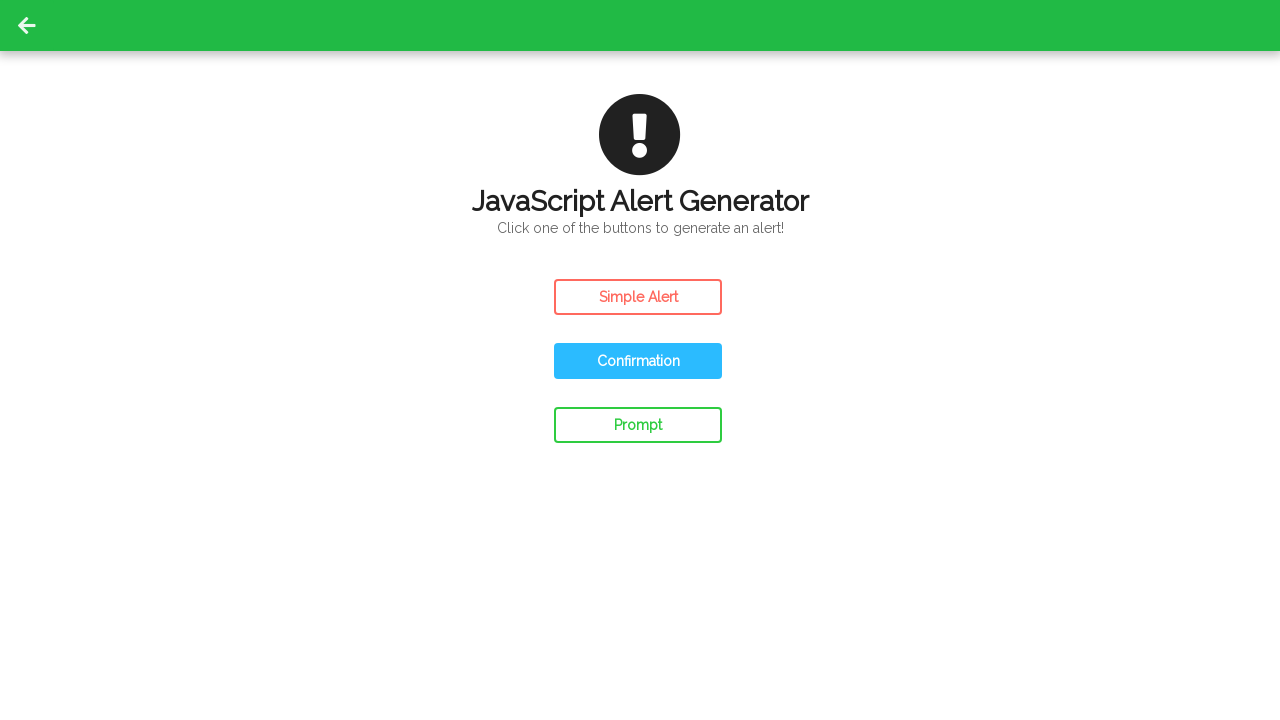